Tests the search functionality on python.org by entering "pycon" in the search box and submitting the search form to verify results are returned.

Starting URL: https://www.python.org

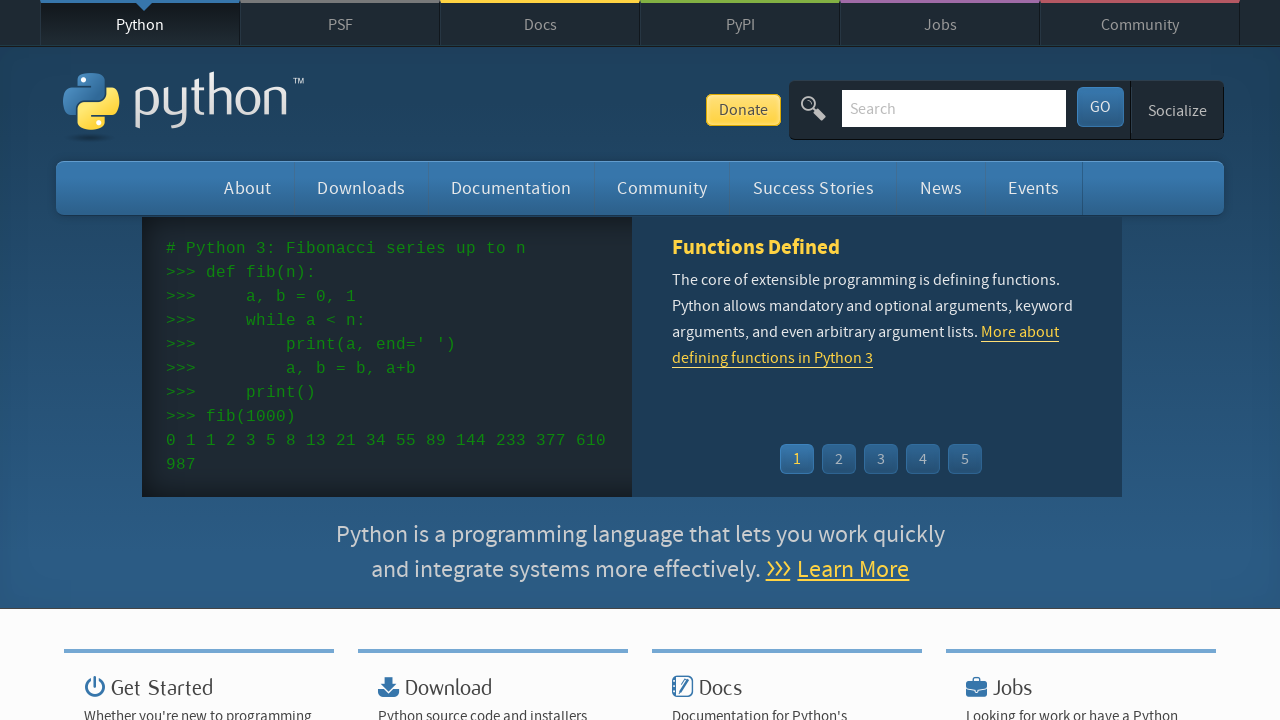

Verified page title contains 'Python'
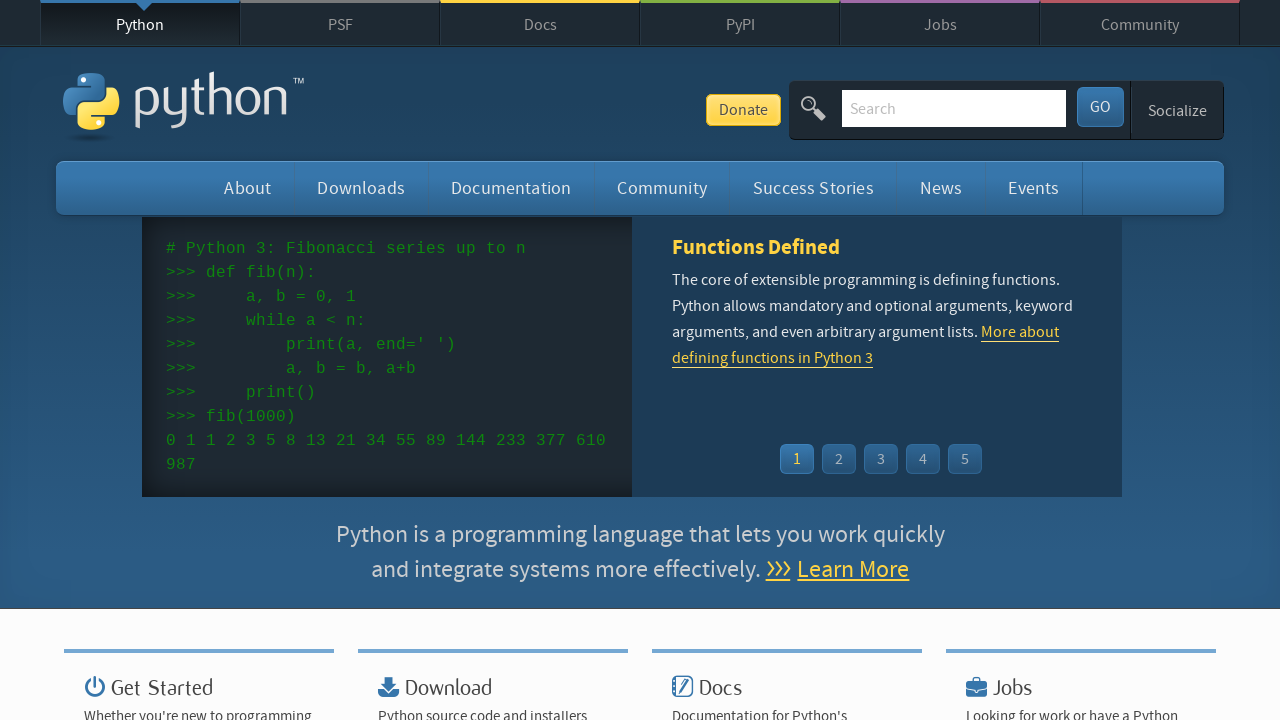

Filled search box with 'pycon' on input[name='q']
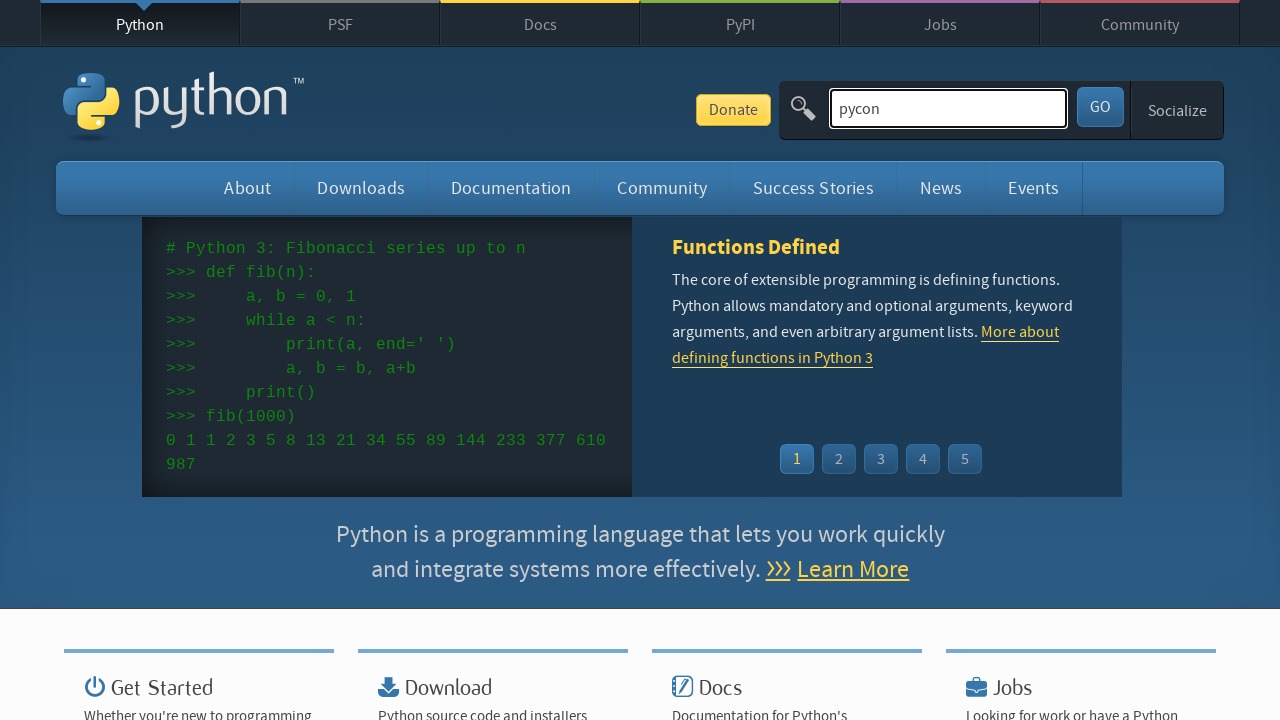

Pressed Enter to submit search form on input[name='q']
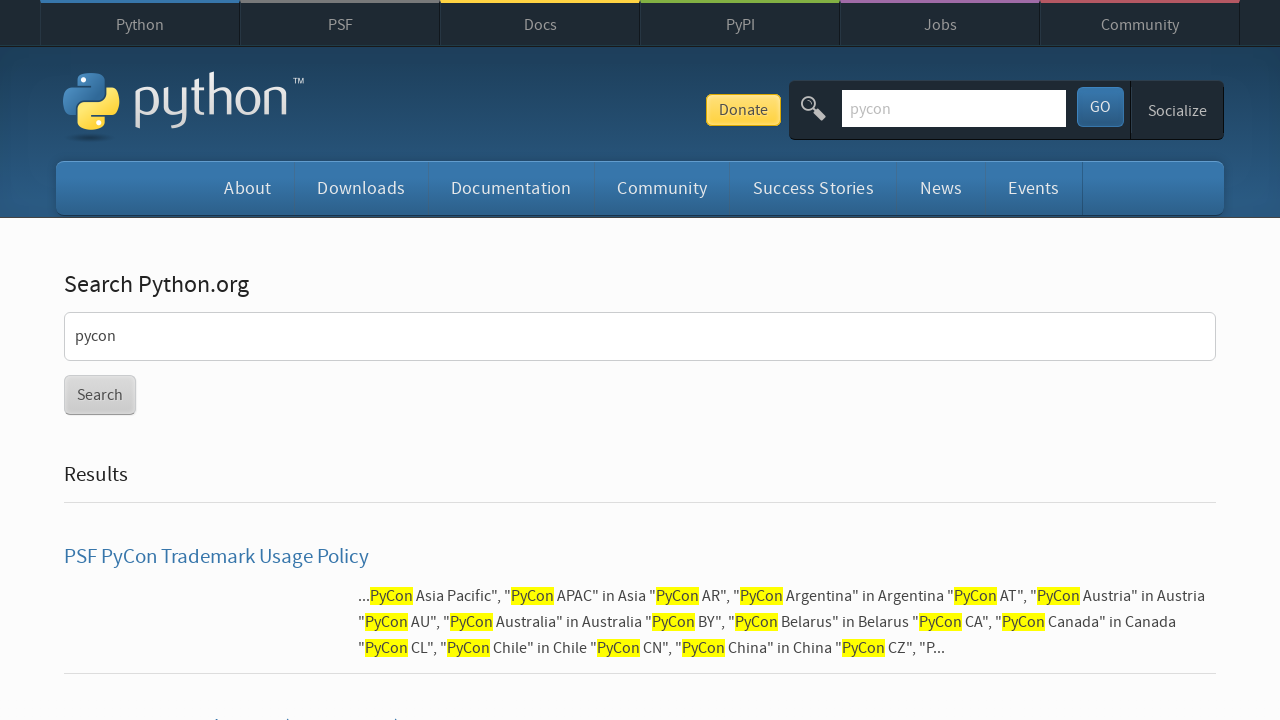

Waited for page to load completely (networkidle)
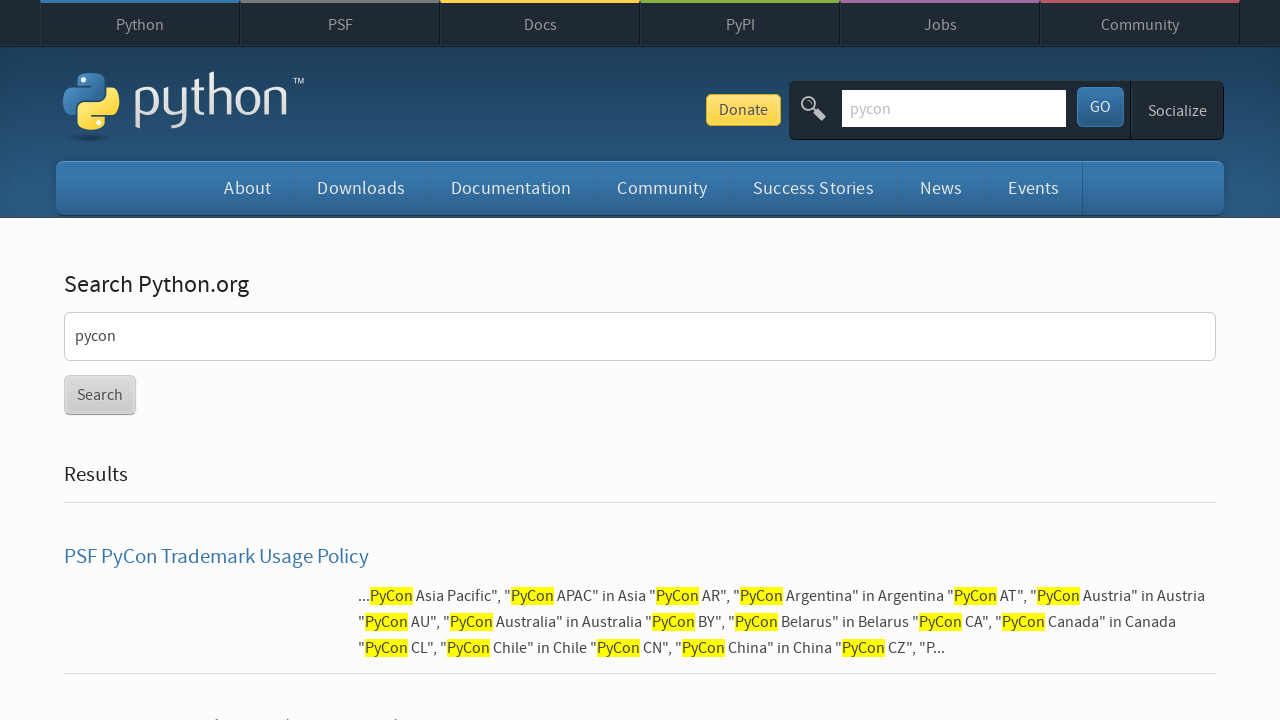

Verified search results were returned (no 'No results found' message)
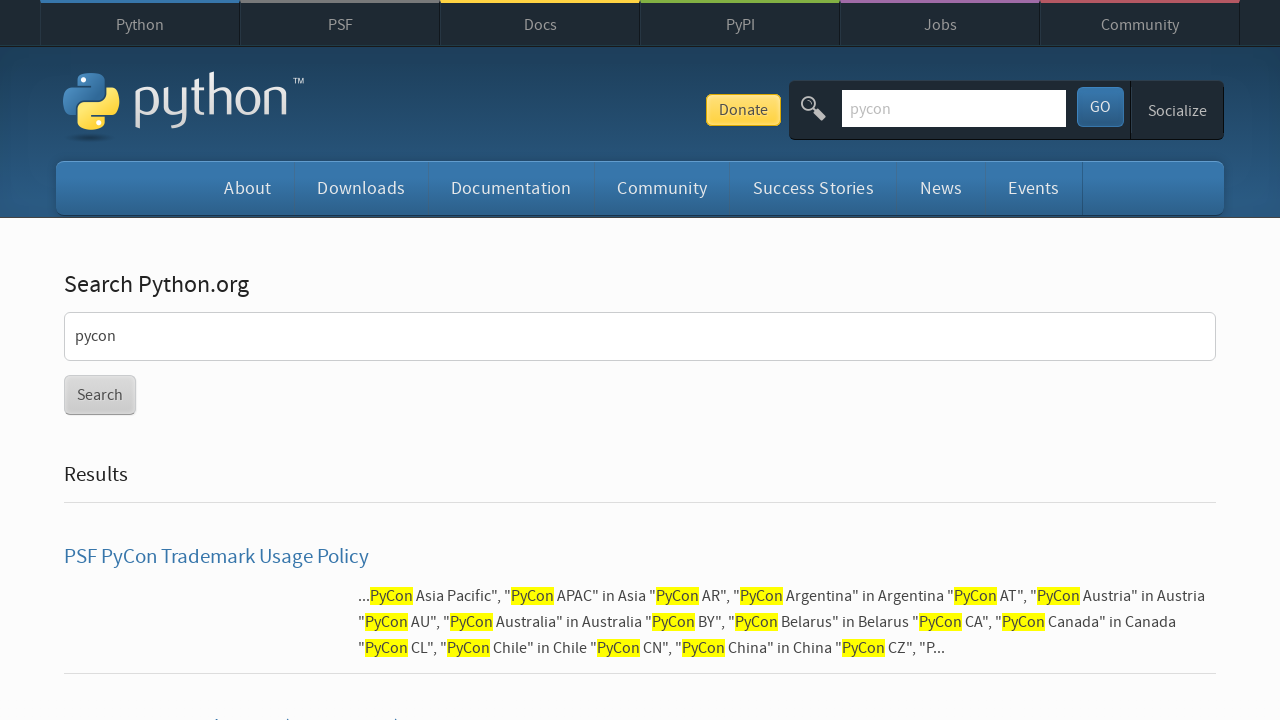

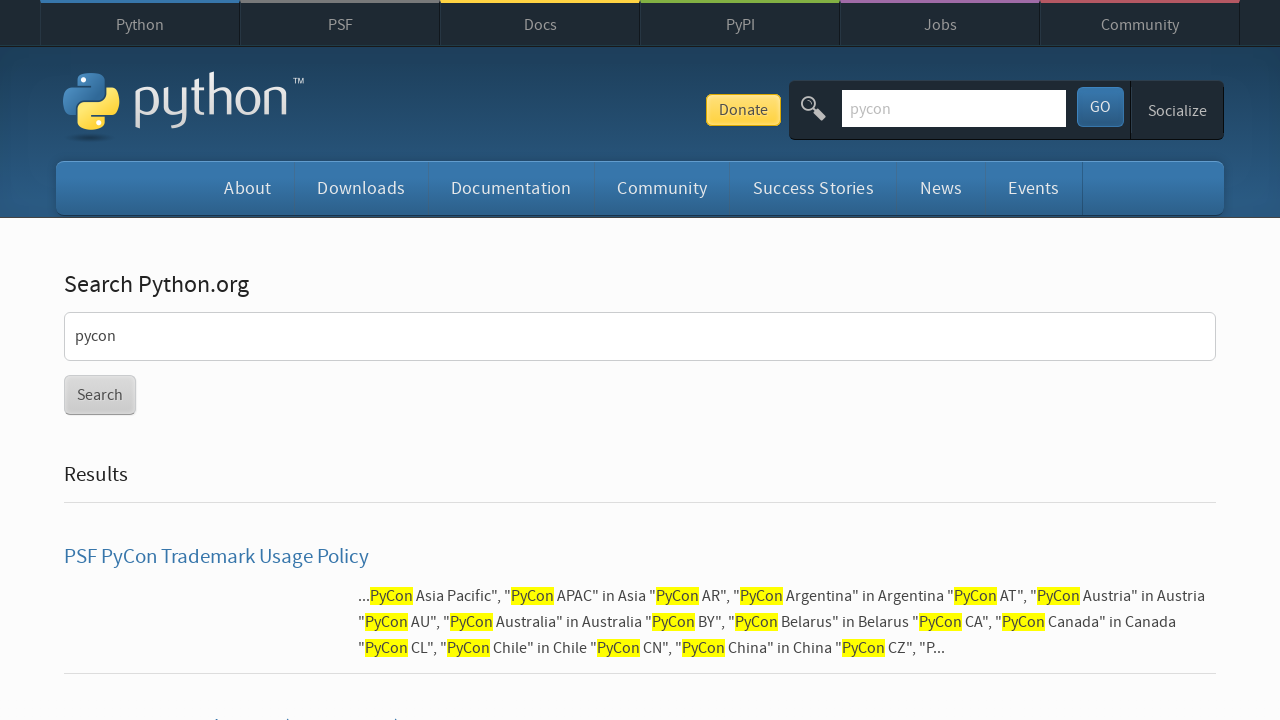